Tests keyboard actions and context menu interactions on a practice form page by typing text with shift key held and right-clicking on a download link

Starting URL: https://awesomeqa.com/practice.html

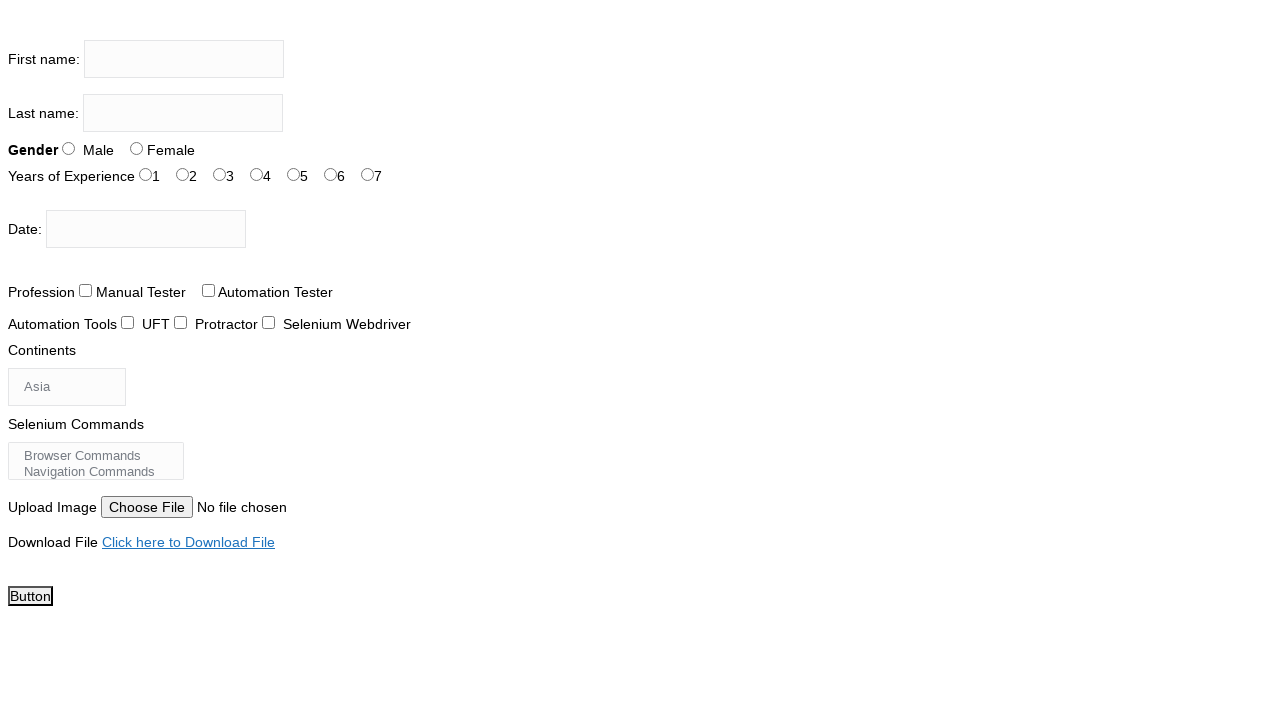

Filled firstname field with uppercase text 'THETESTINGACADEMY' on input[name='firstname']
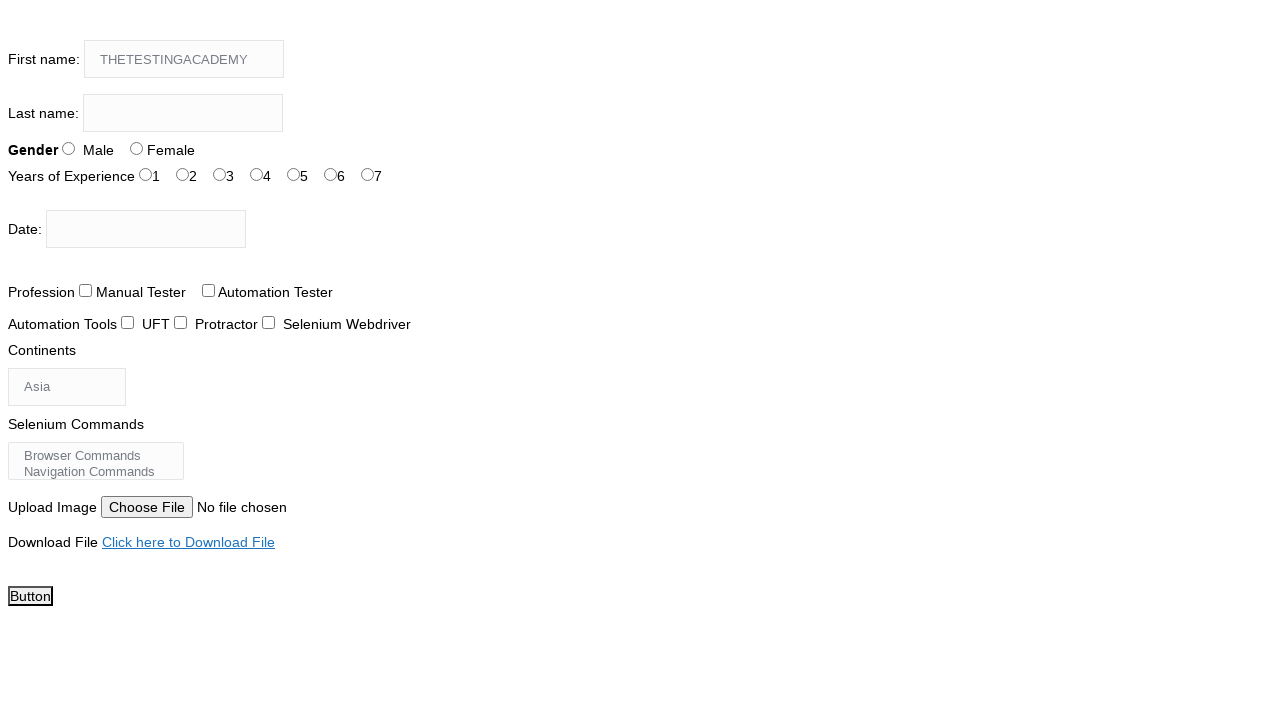

Right-clicked on download link to open context menu at (188, 542) on text=Click here to Download File
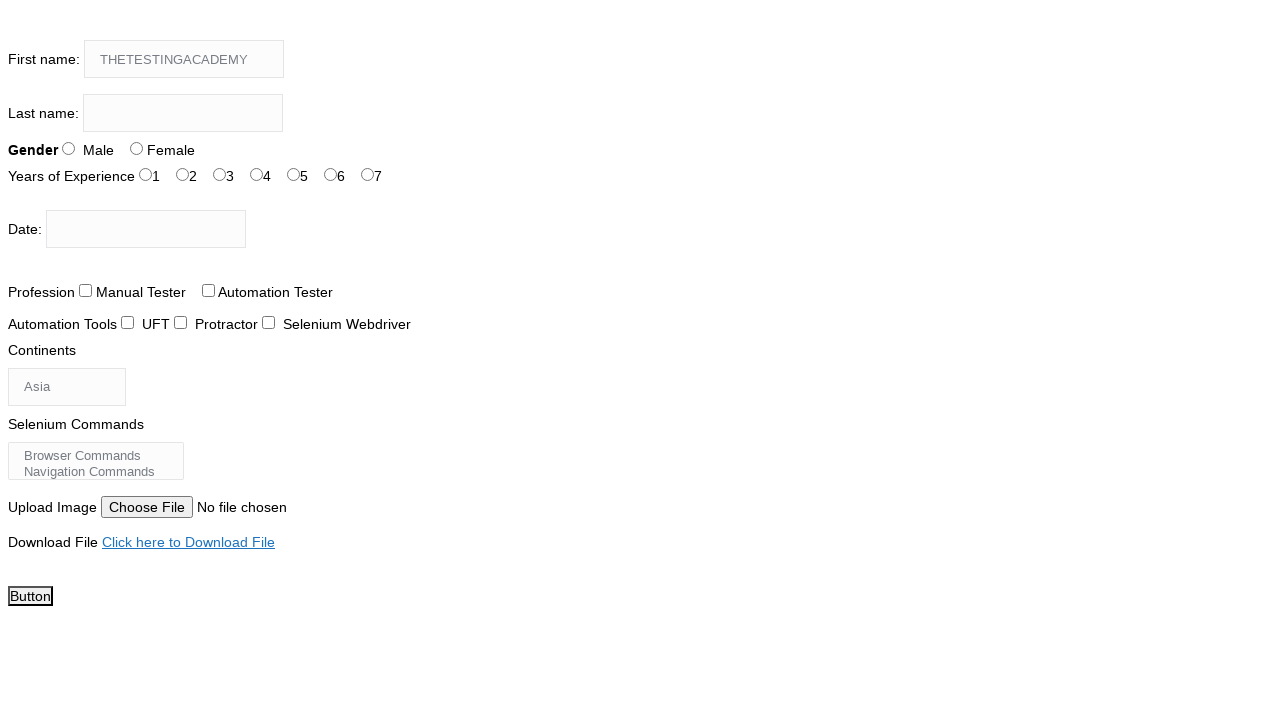

Waited 3 seconds for context menu to be visible
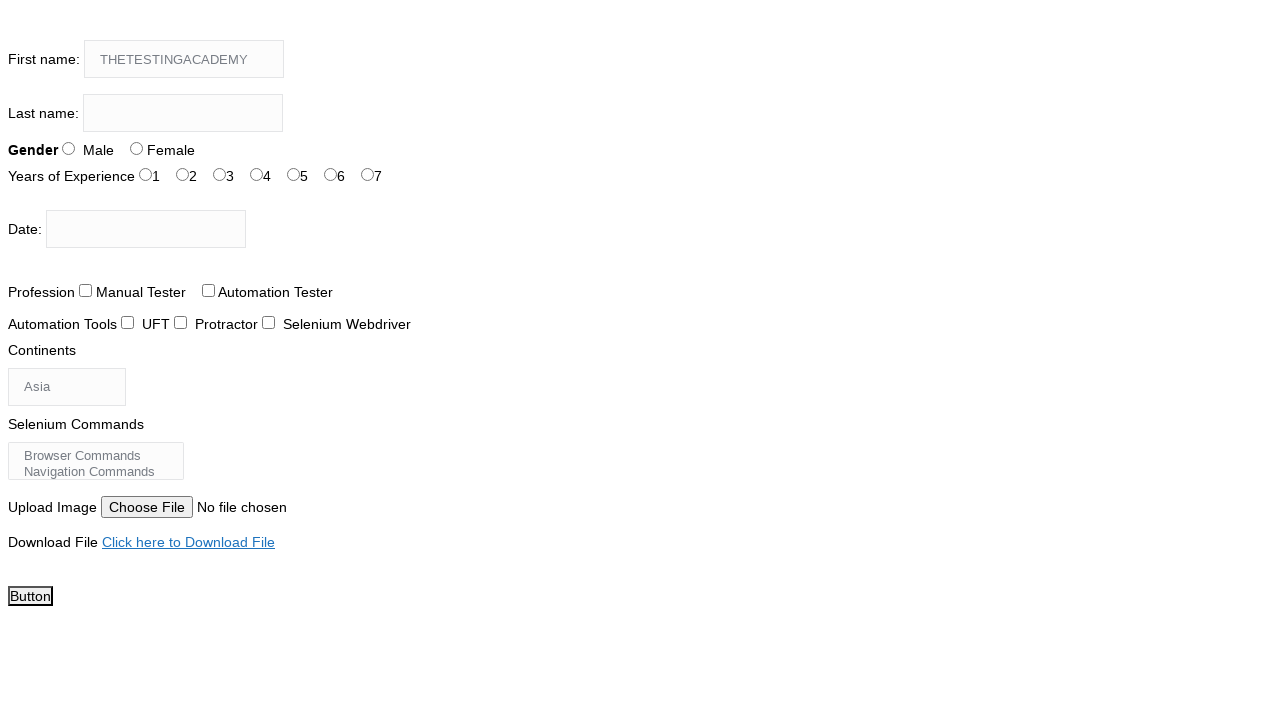

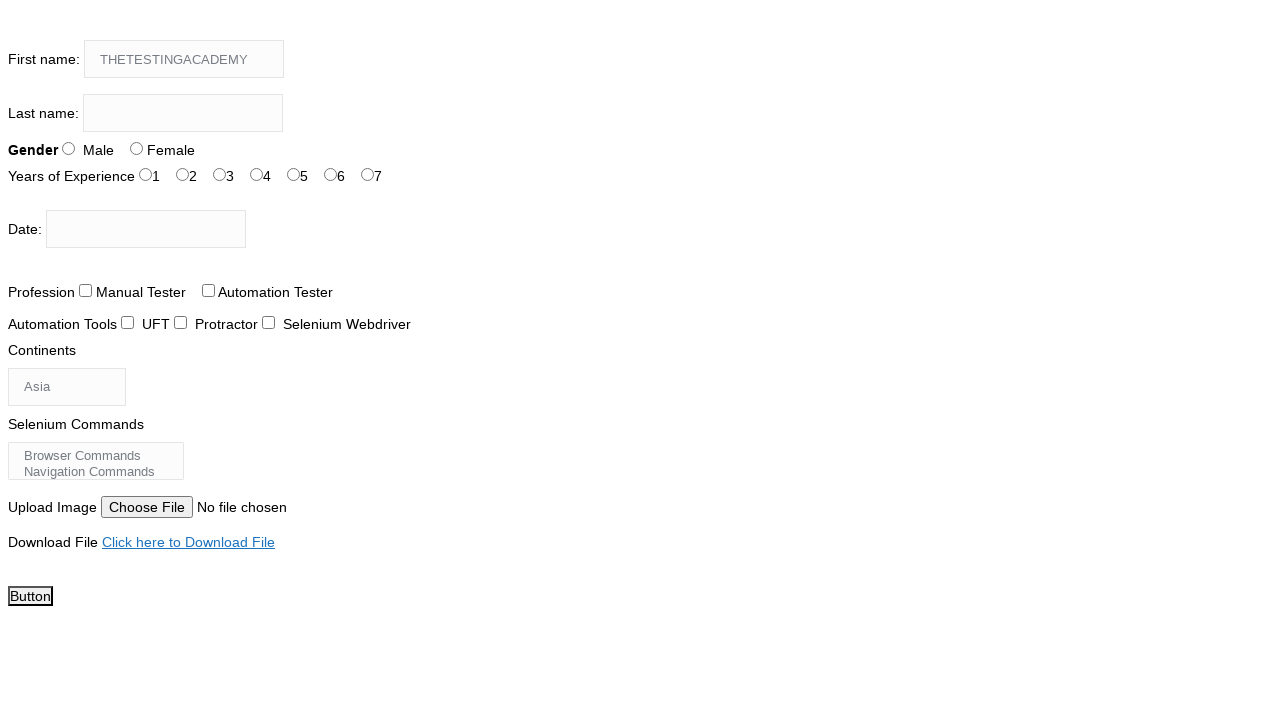